Tests adding todo items by creating two todos and verifying they appear in the list

Starting URL: https://demo.playwright.dev/todomvc

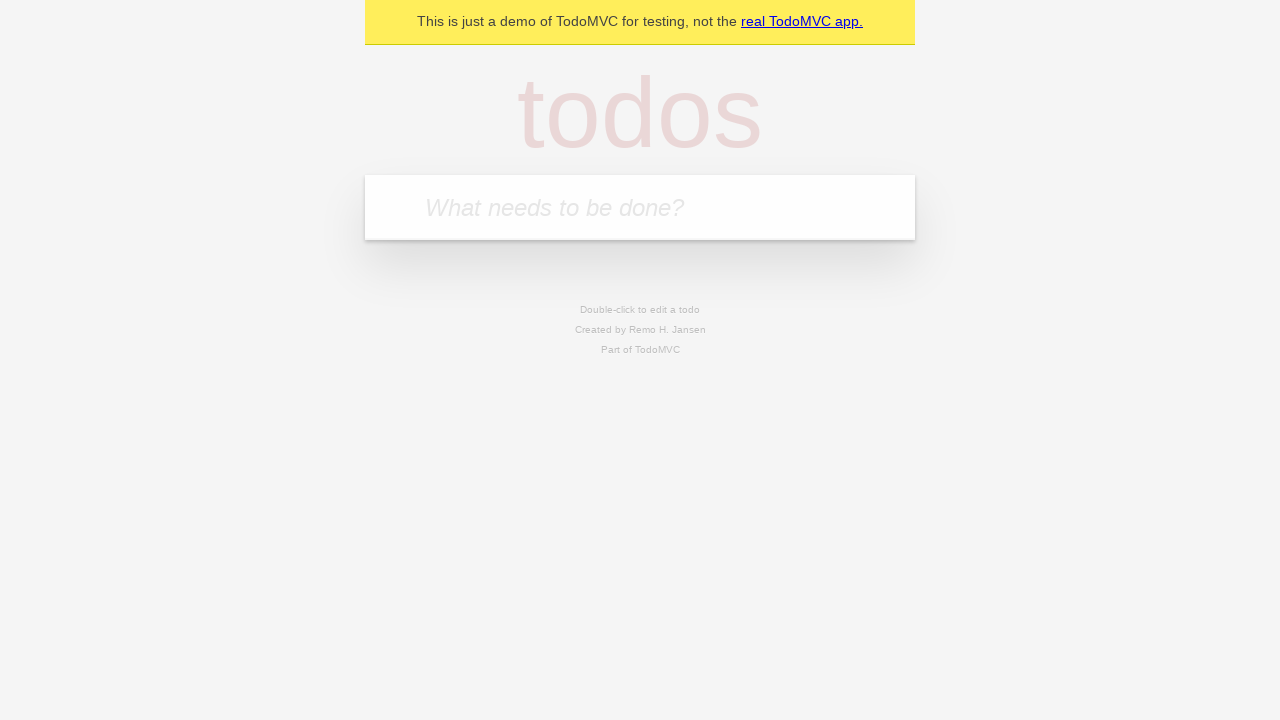

Filled new todo input with 'buy some cheese' on .new-todo
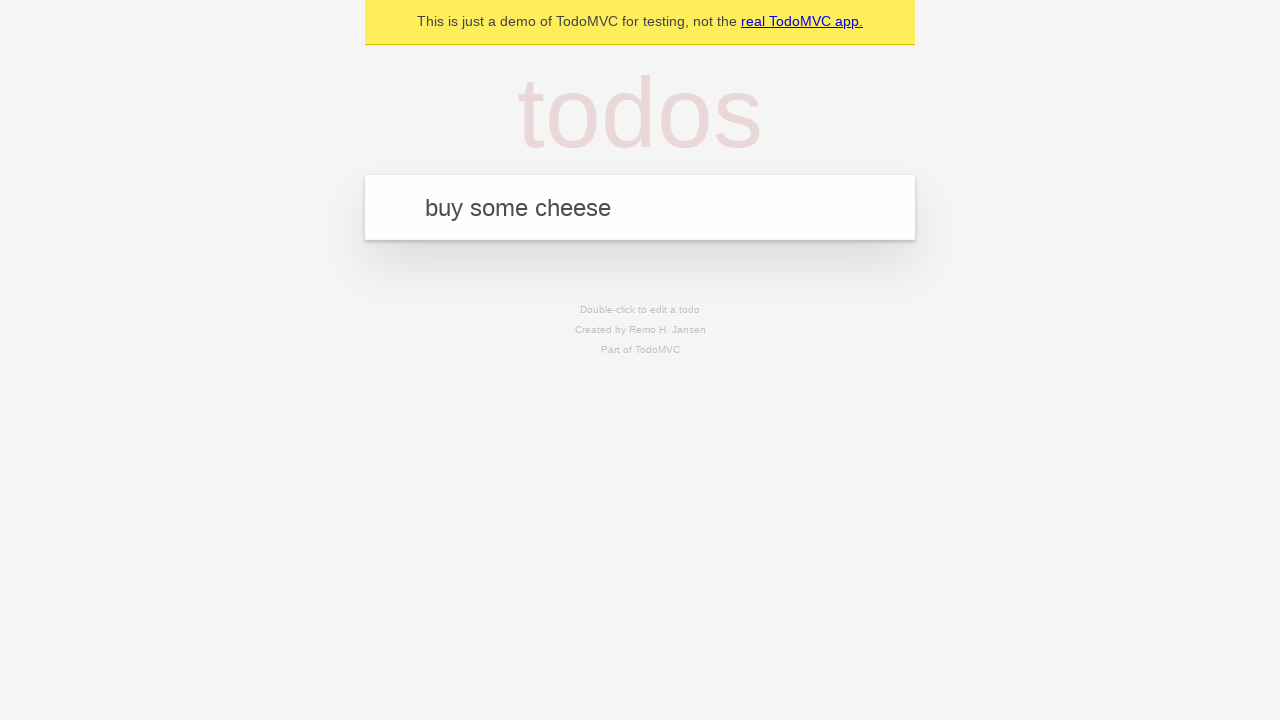

Pressed Enter to create first todo item on .new-todo
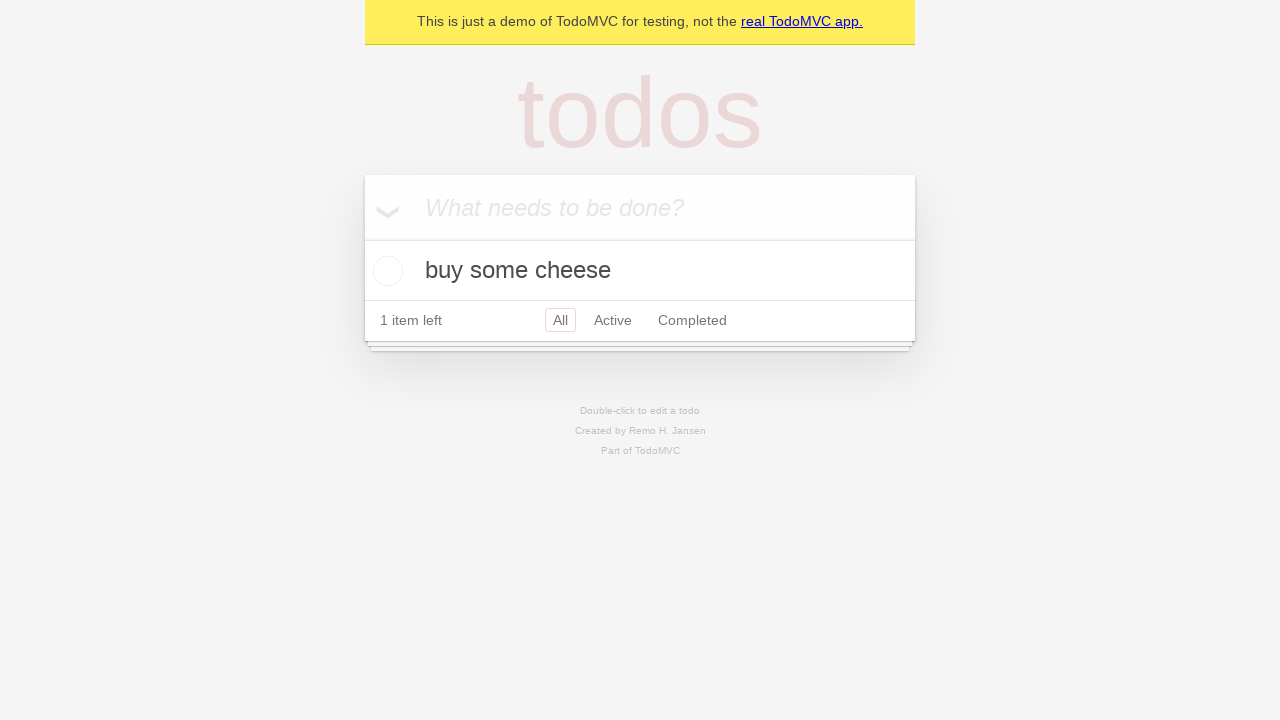

First todo item appeared in the list
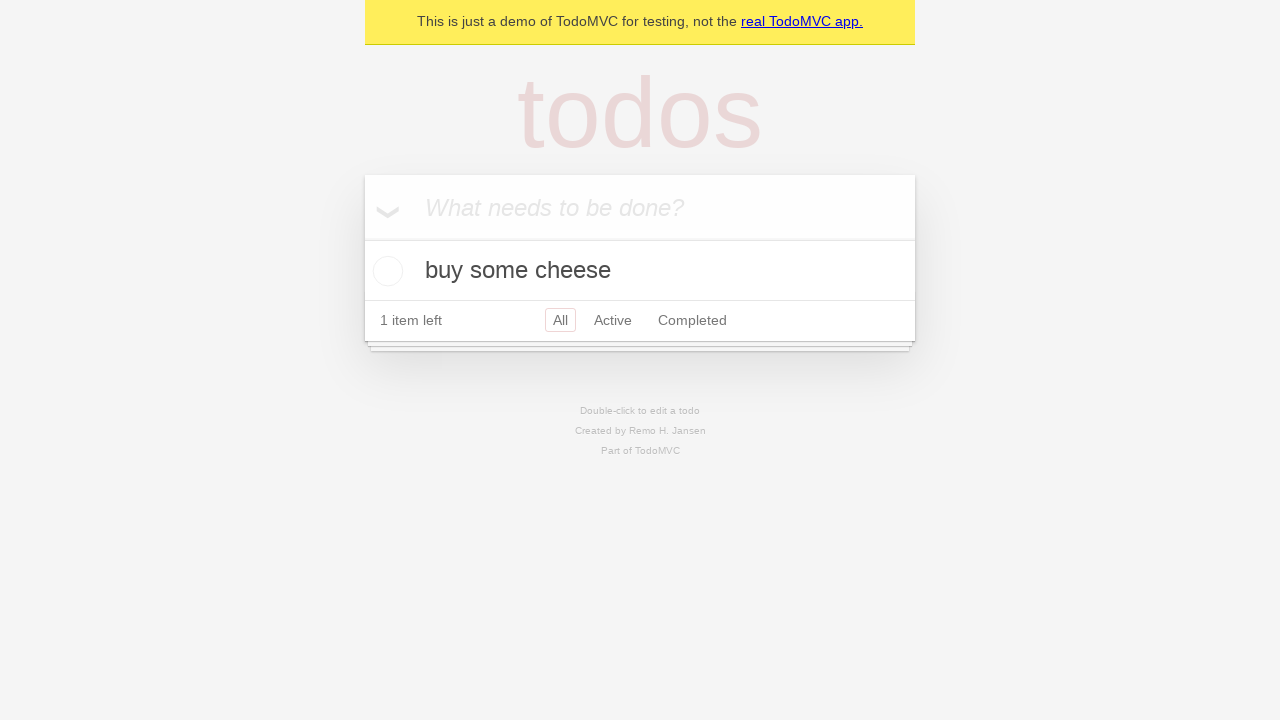

Filled new todo input with 'feed the cat' on .new-todo
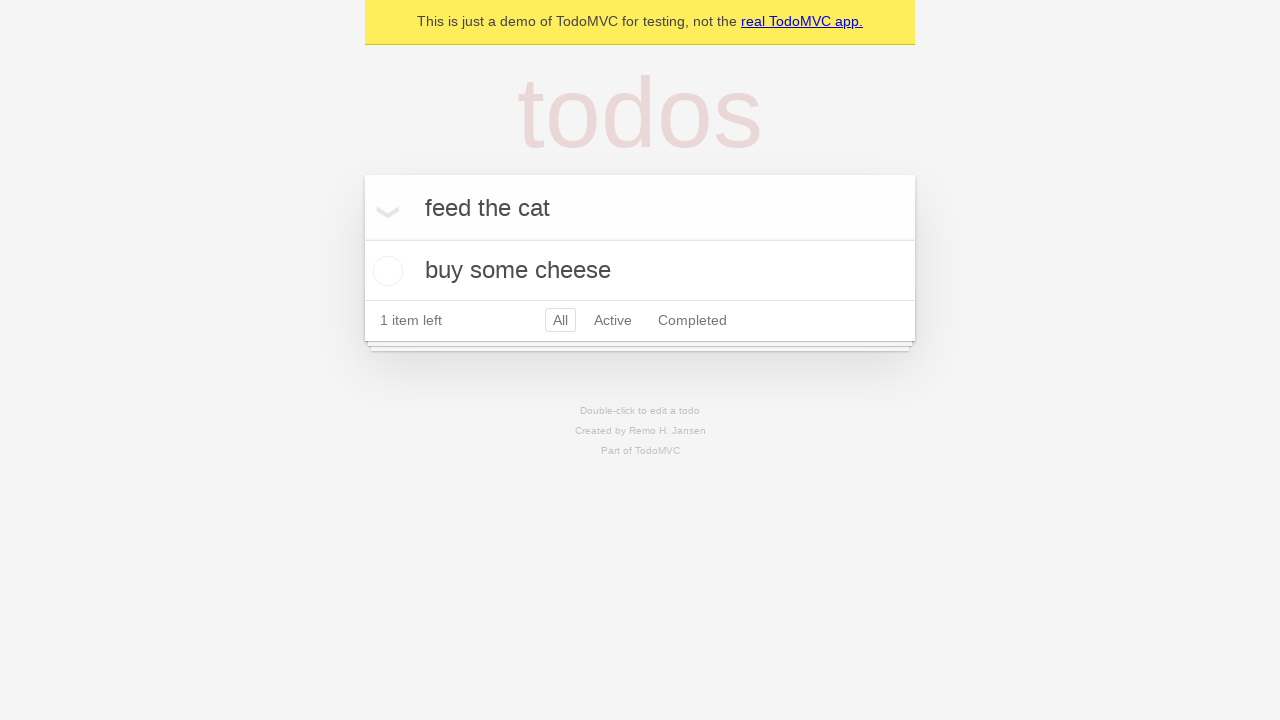

Pressed Enter to create second todo item on .new-todo
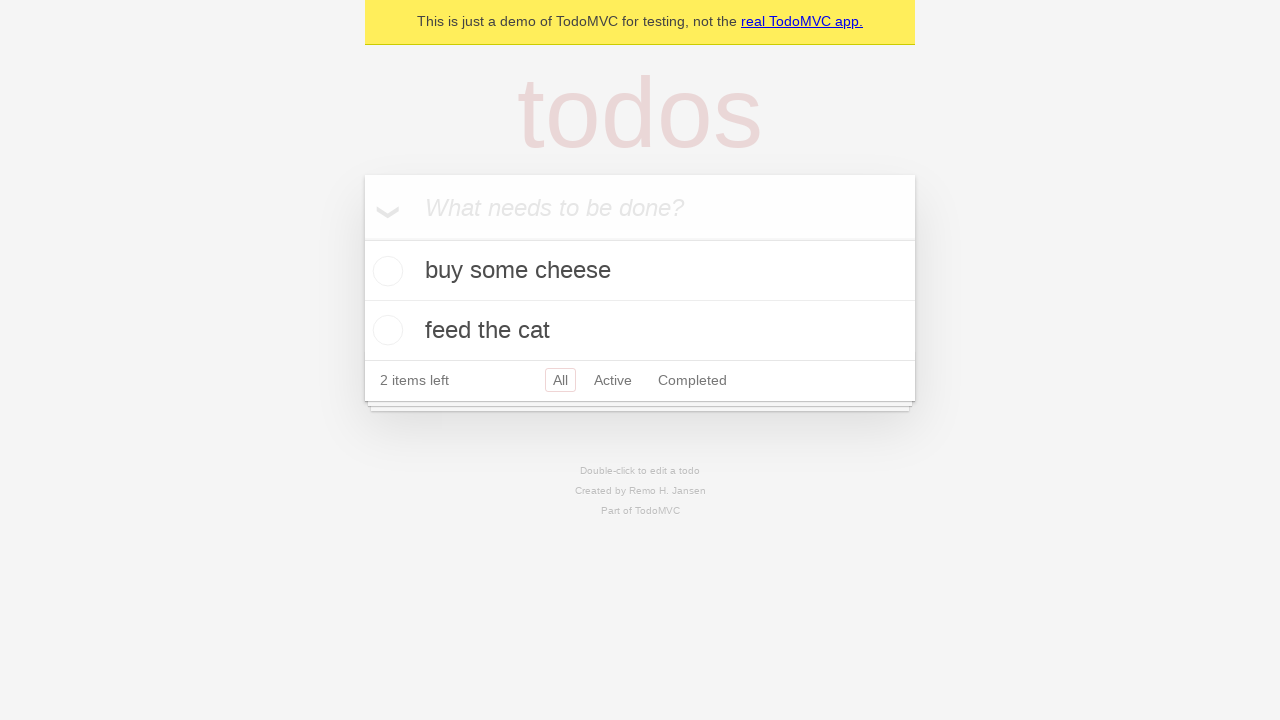

Both todo items are now visible in the list
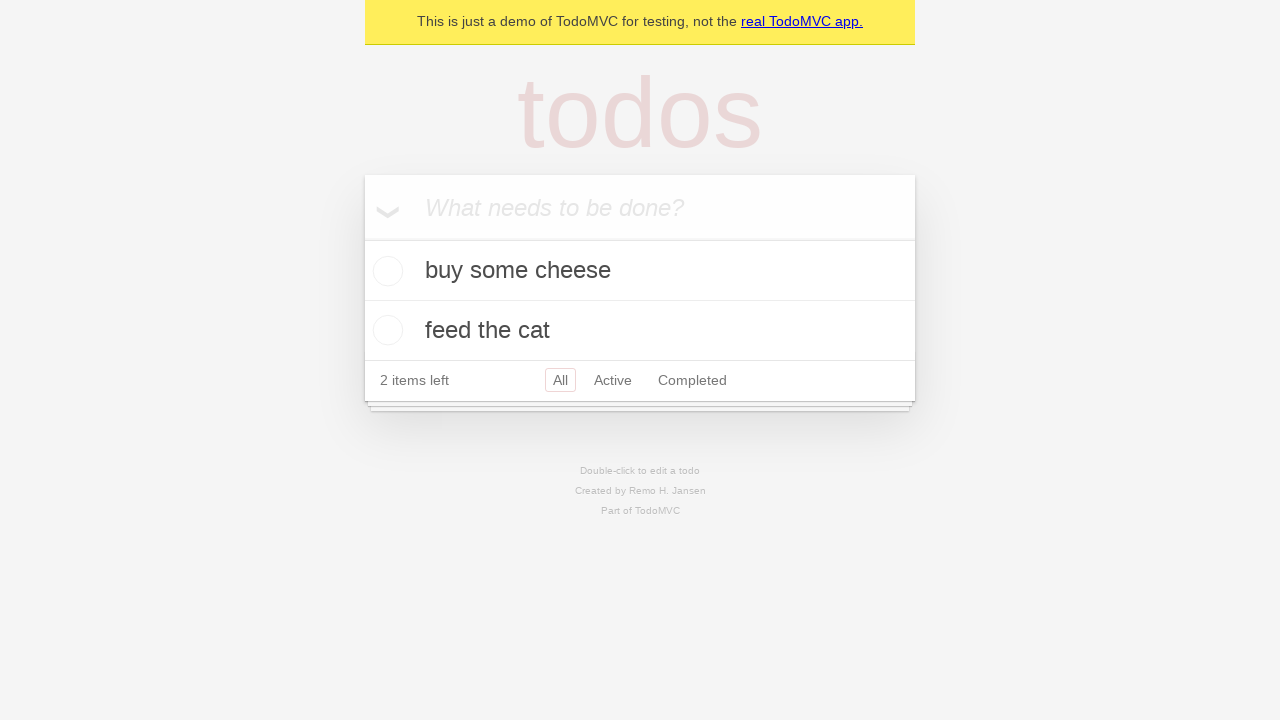

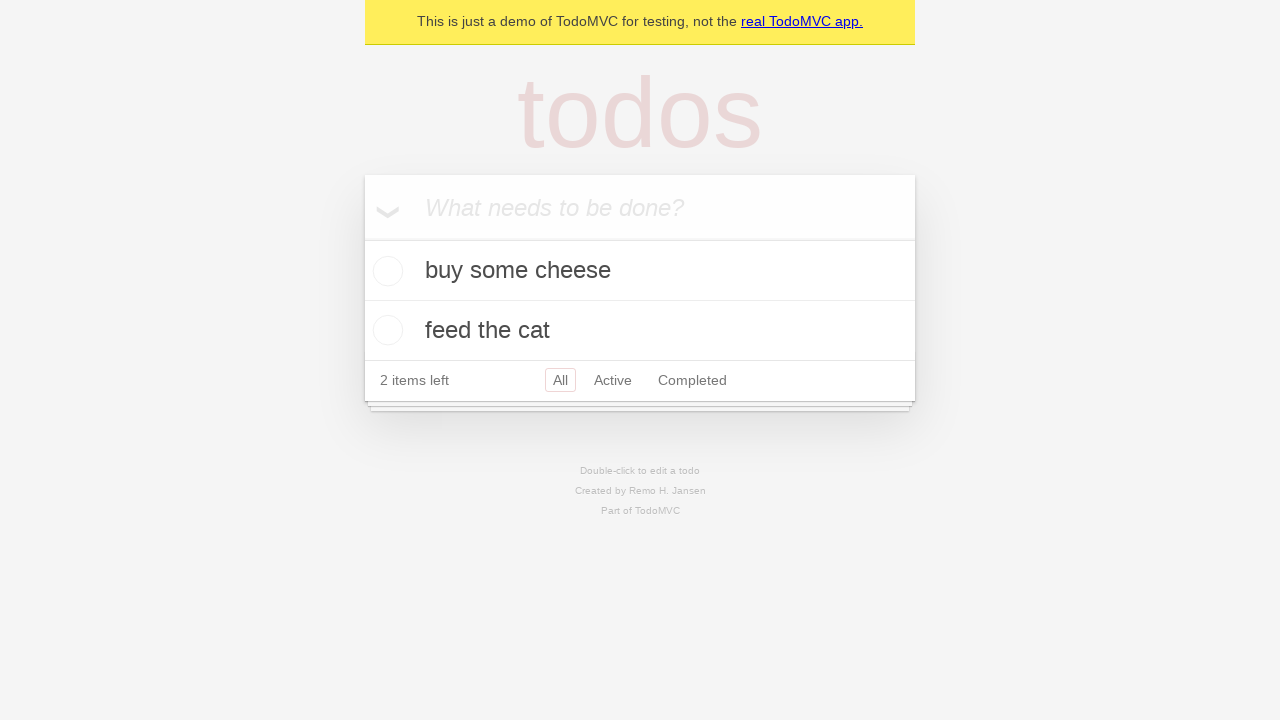